Navigates to the Playwright documentation introduction page and verifies the page loads successfully

Starting URL: https://playwright.dev/docs/intro

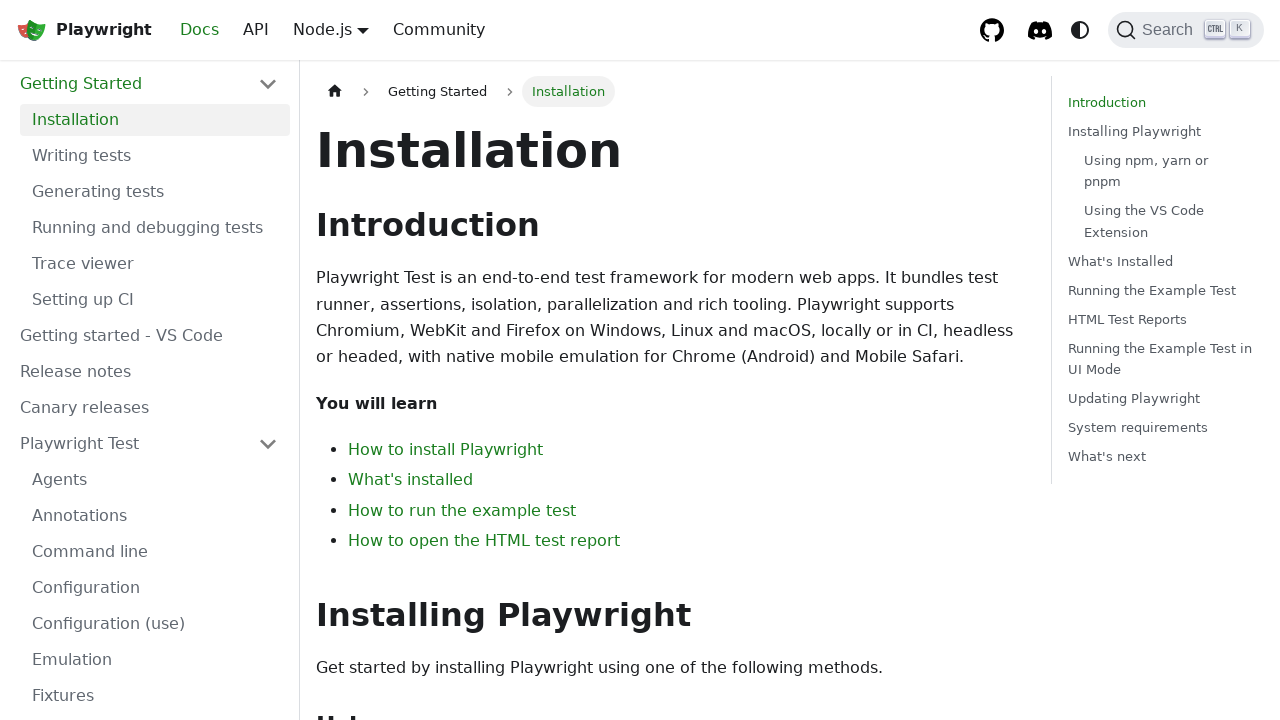

Navigated to Playwright documentation introduction page
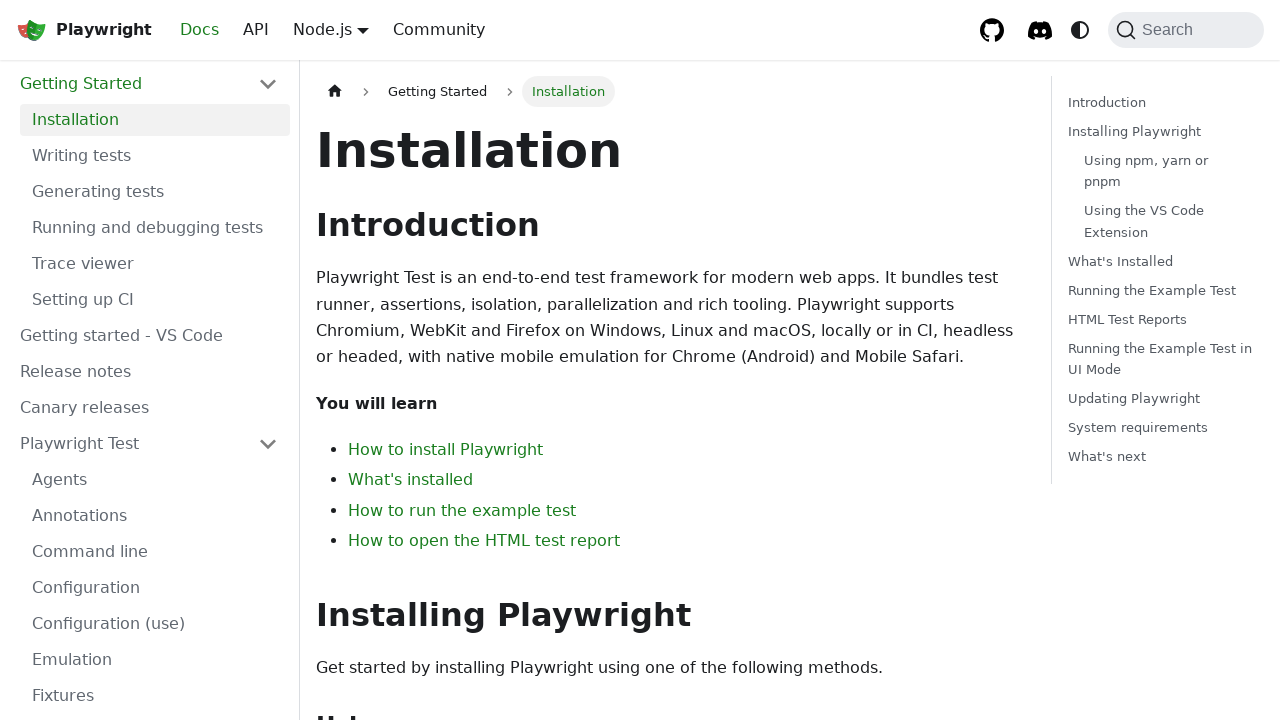

Main article content loaded
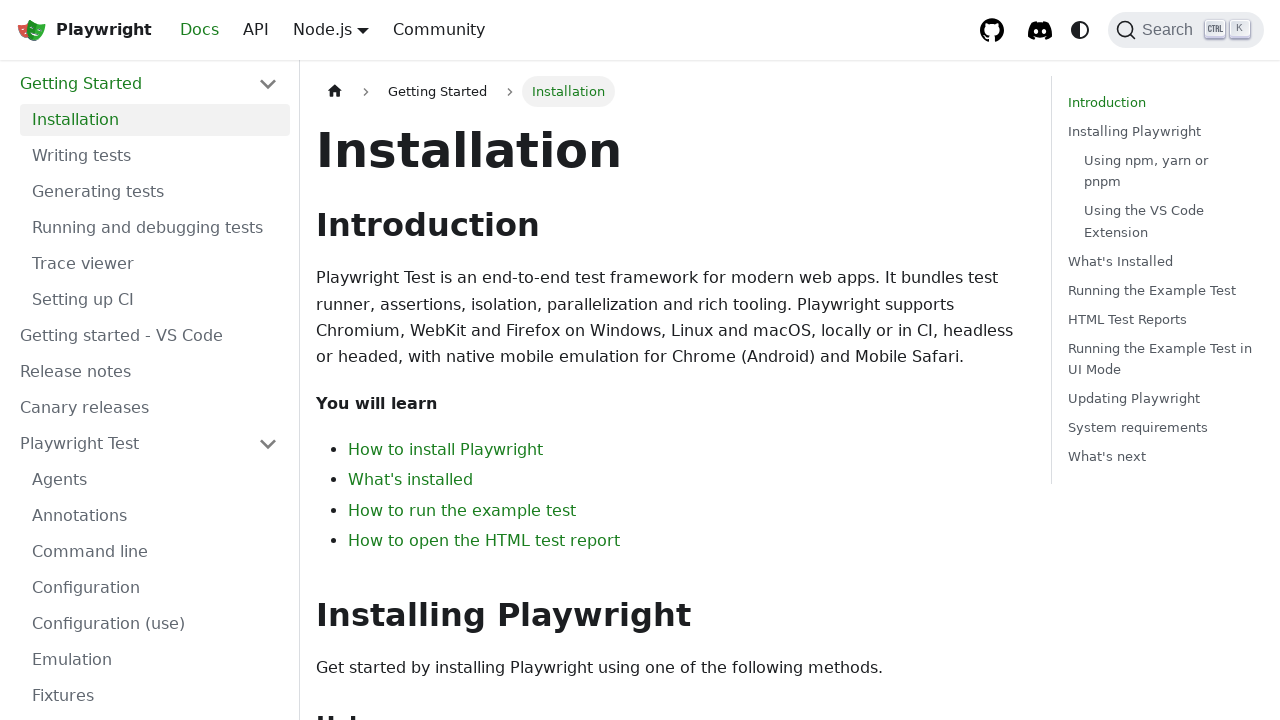

Verified page title contains 'Playwright'
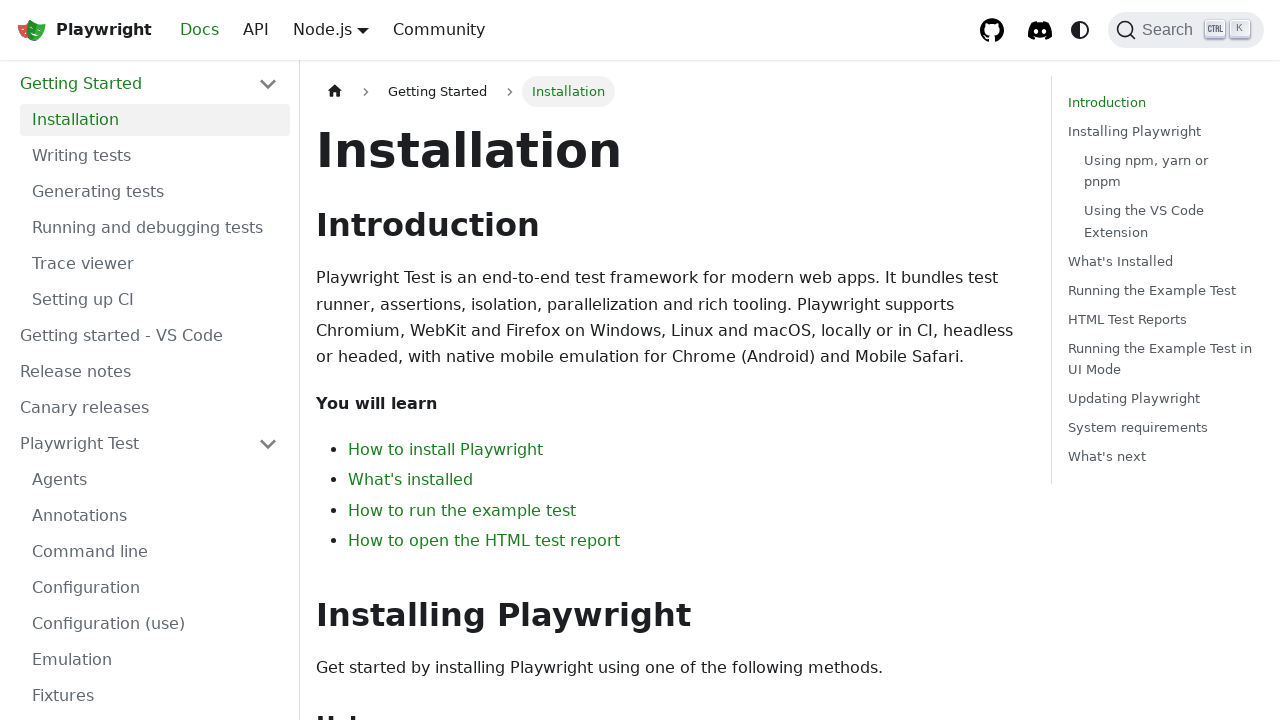

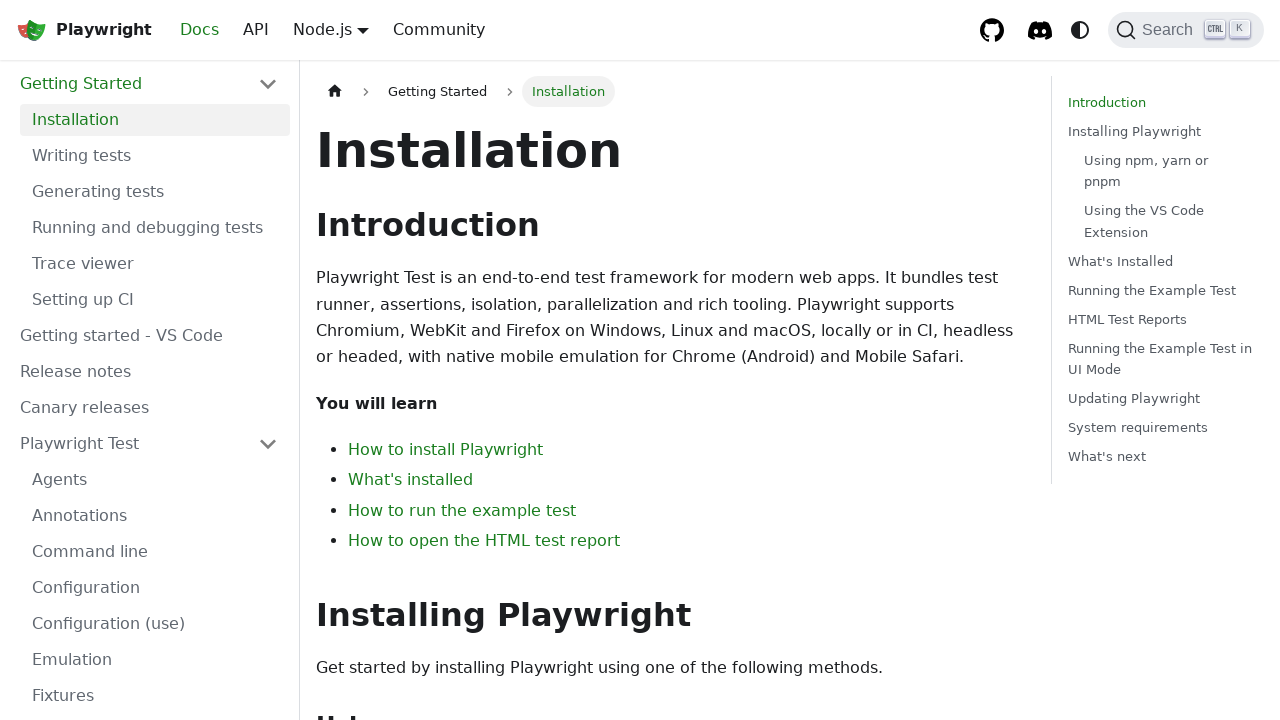